Tests adding a new todo item to the TodoMVC React app by typing in the input field and verifying the item appears in the list

Starting URL: https://todomvc.com/examples/react/dist/#/

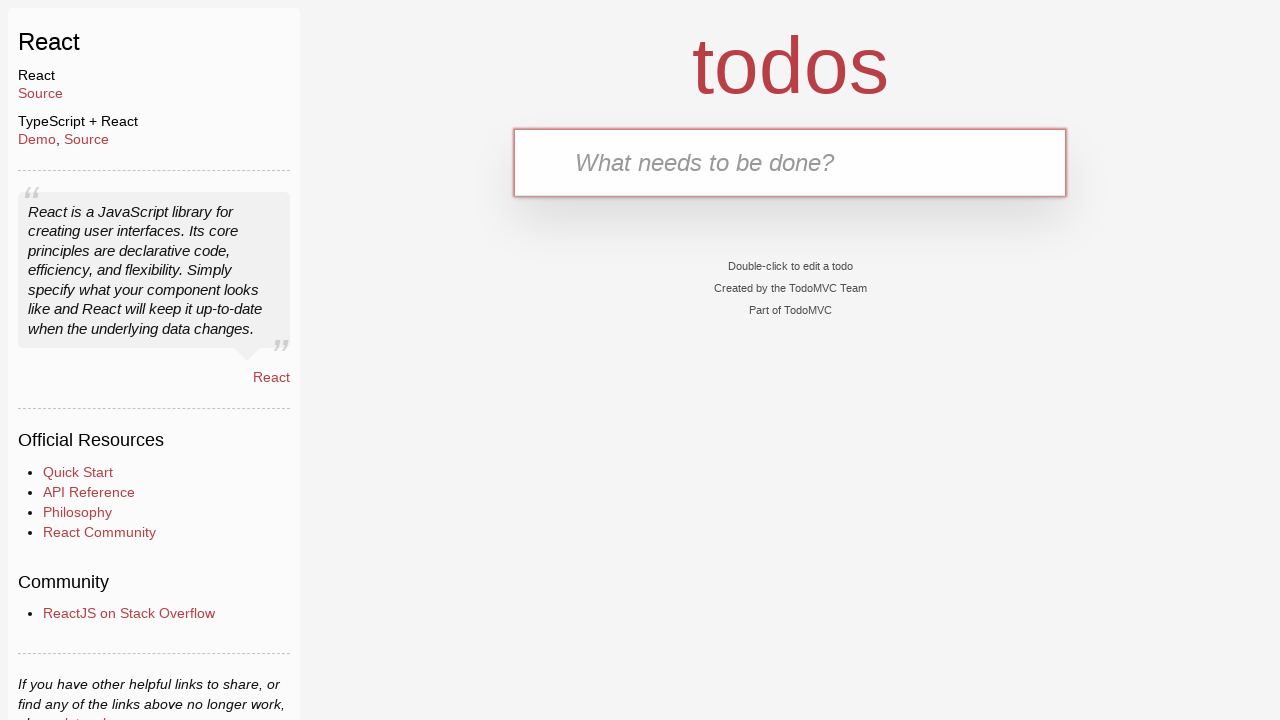

Waited for todo input field to load
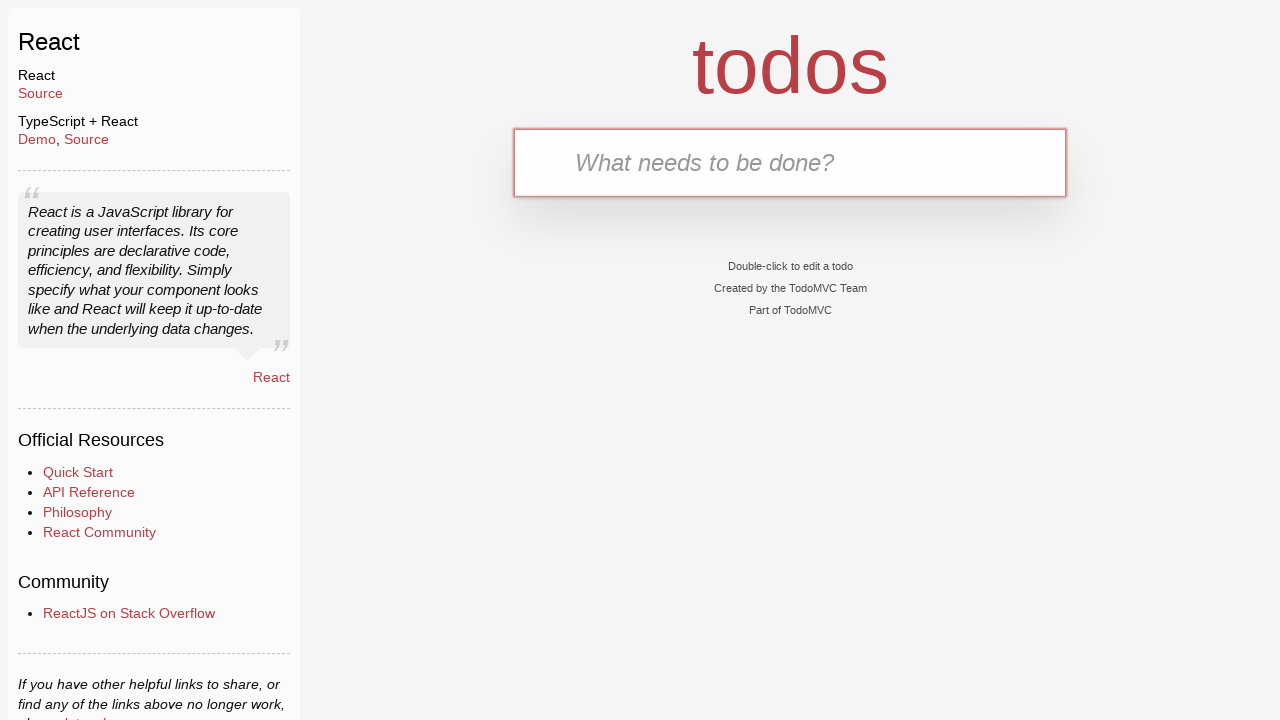

Filled todo input field with 'Buy milk' on .new-todo
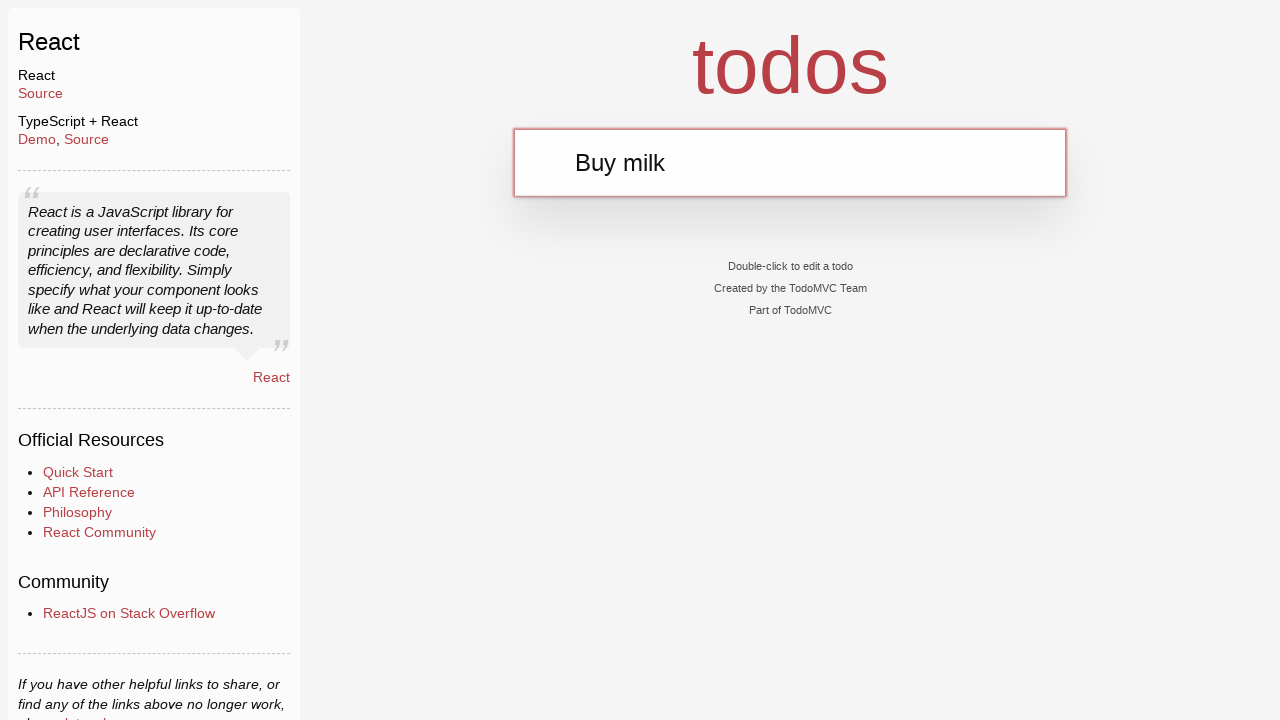

Pressed Enter to submit the todo item on .new-todo
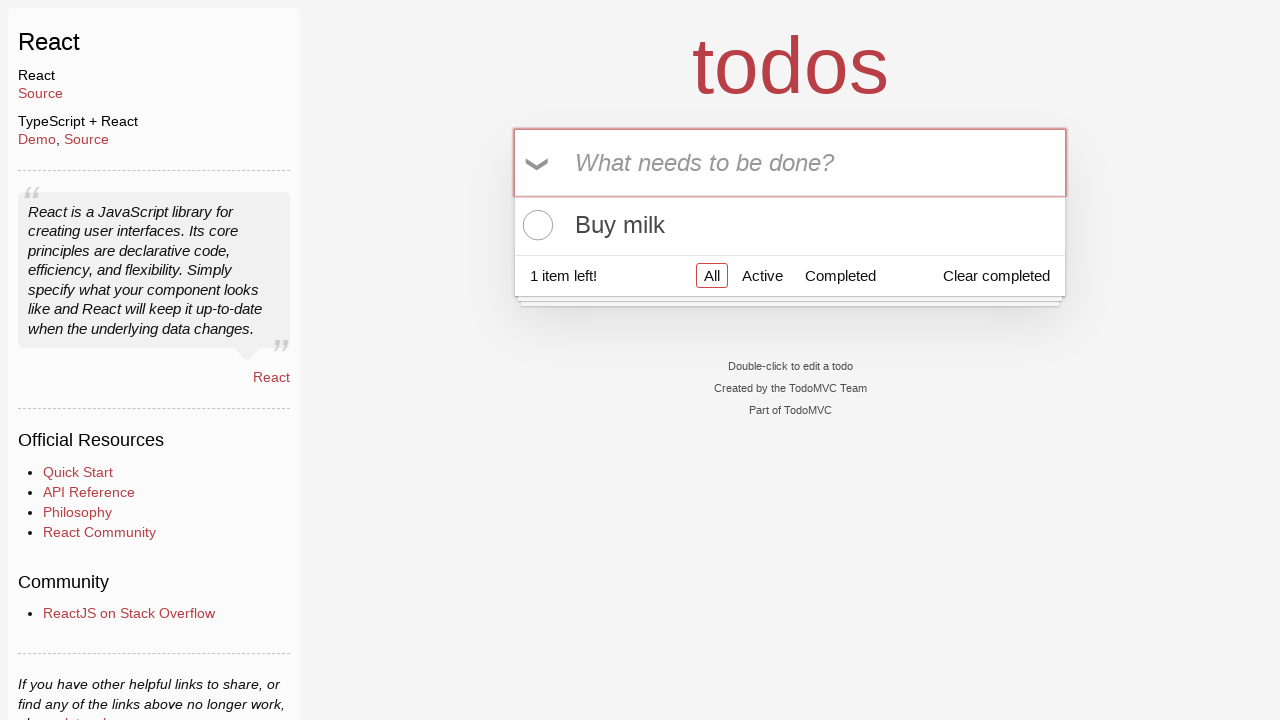

Todo item appeared in the list
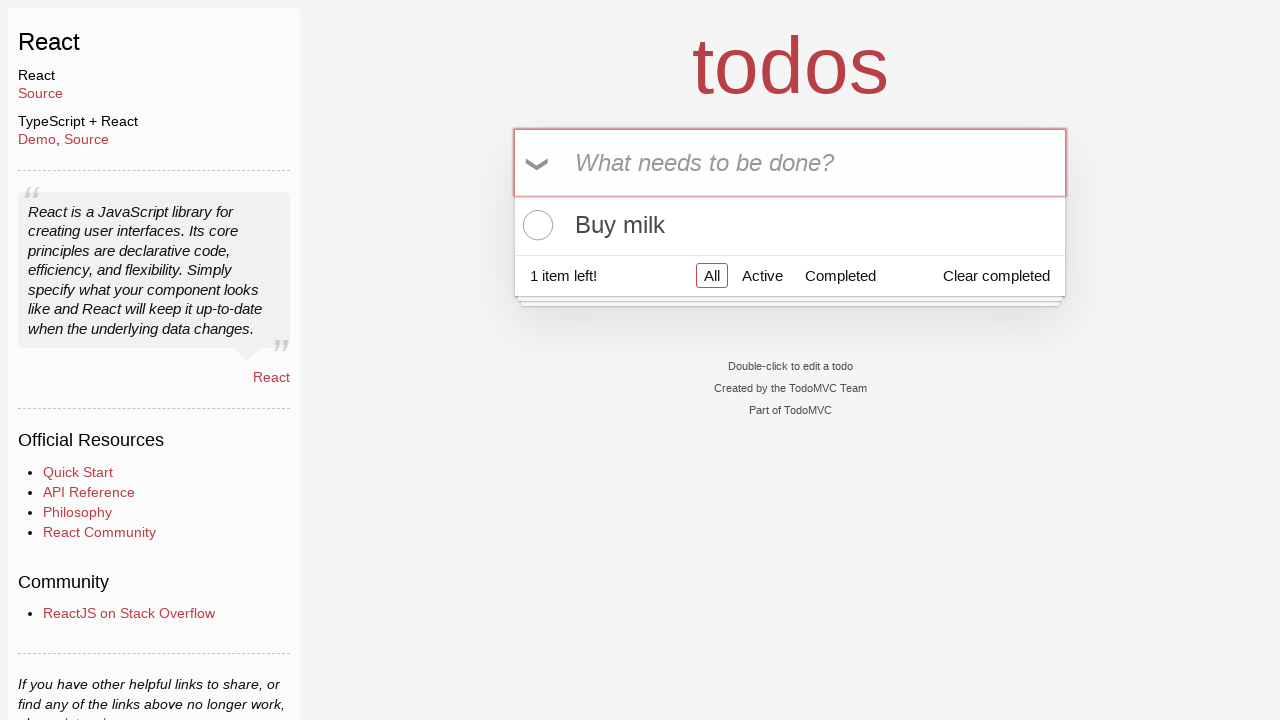

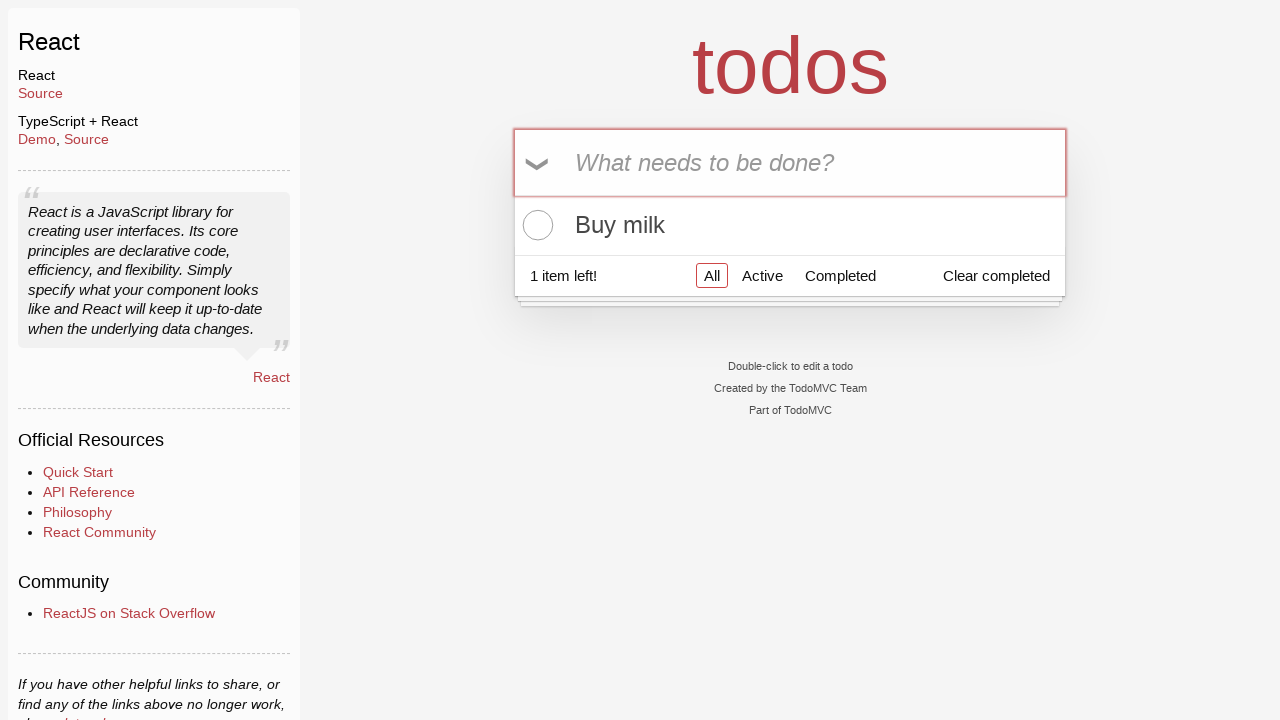